Tests the ability to fill and clear text input fields on a form

Starting URL: https://rahulshettyacademy.com/loginpagePractise/

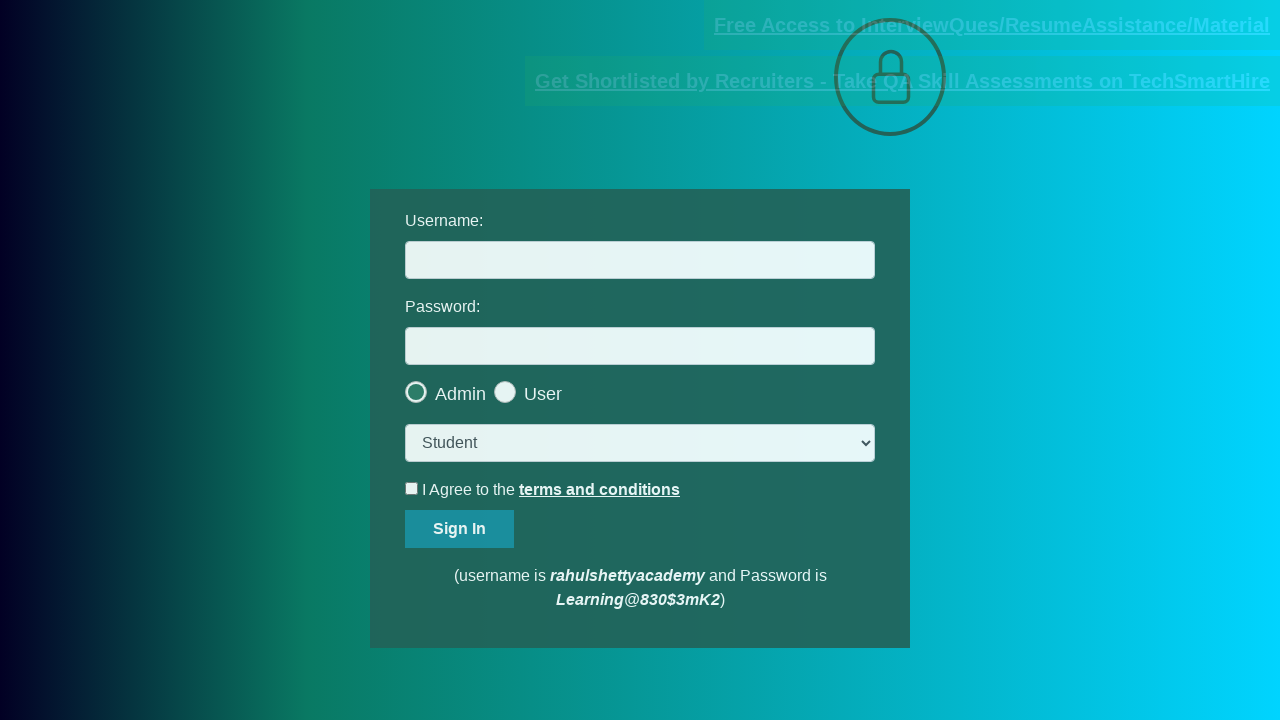

Filled username field with 'invalidUser' on #username
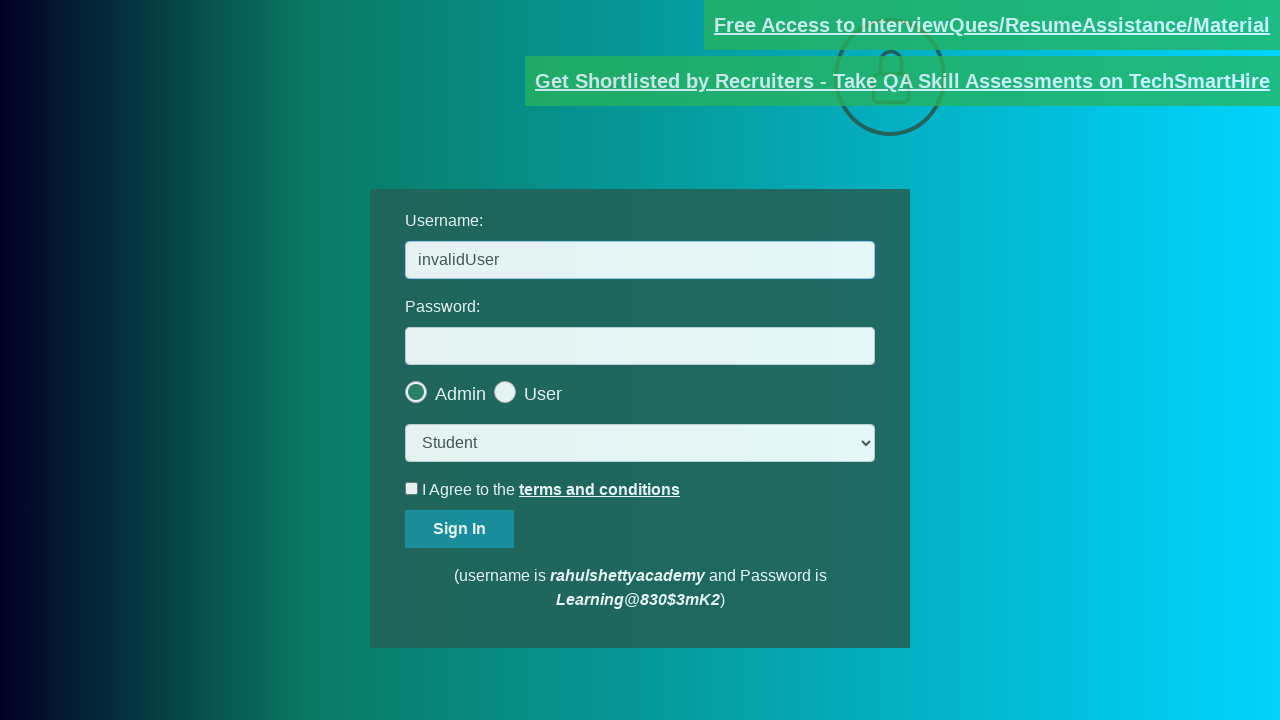

Cleared the username field on #username
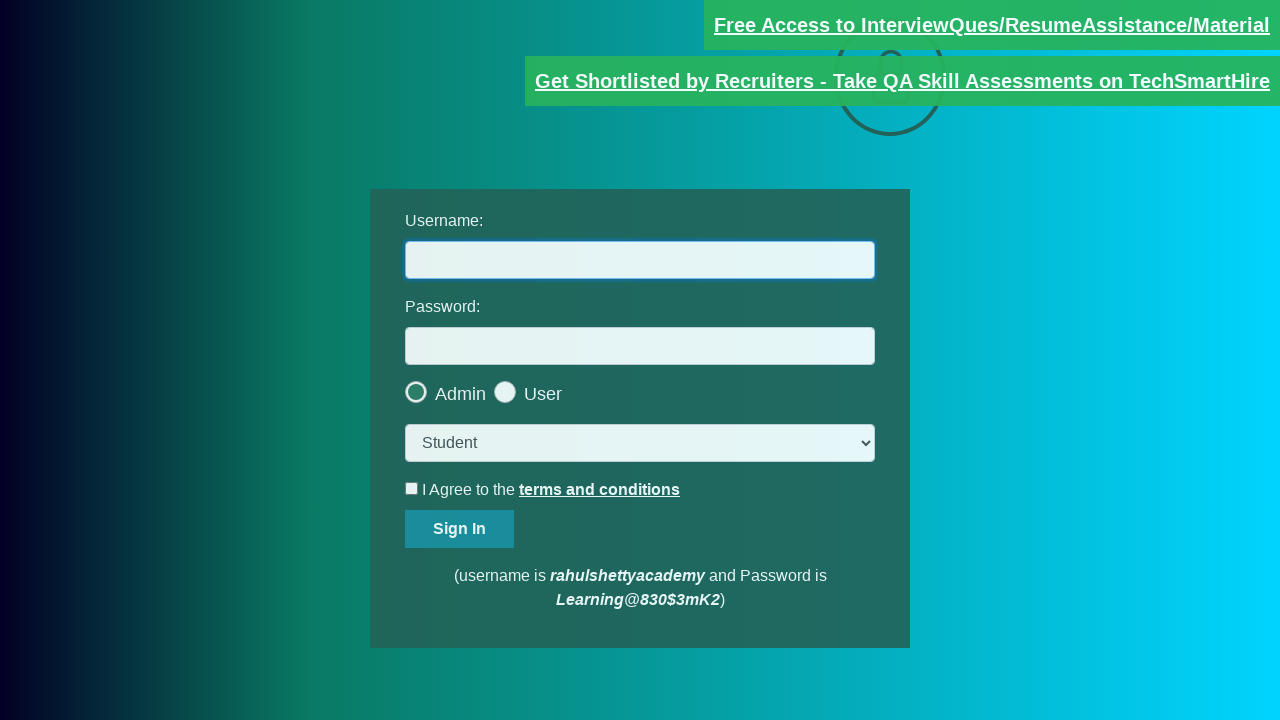

Verified that username field is empty
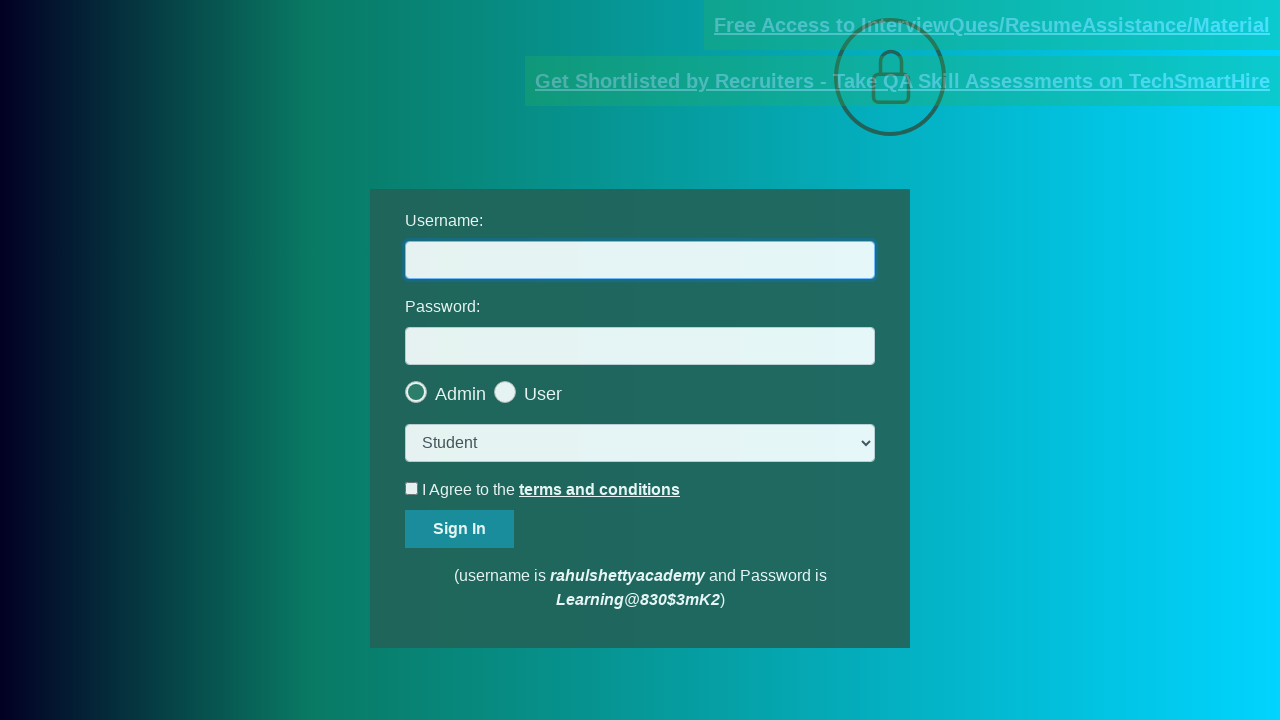

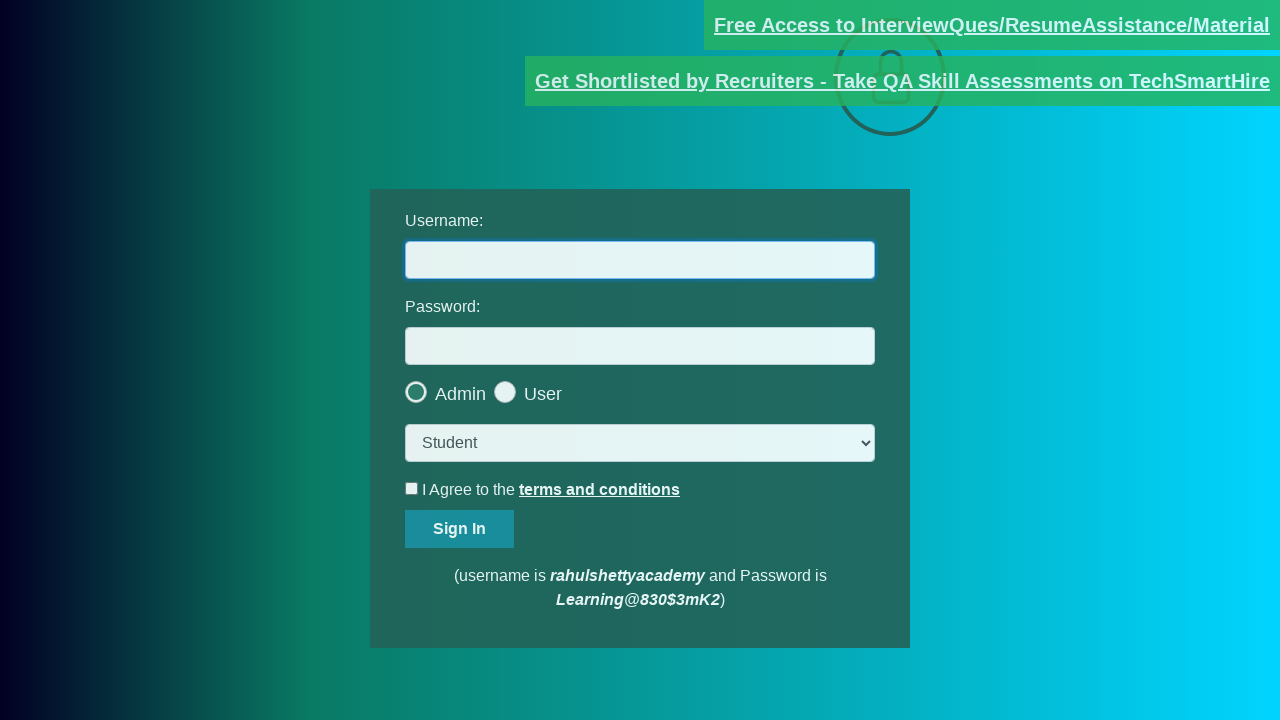